Tests the Status Codes page by clicking on different status code links and verifying the correct status page is displayed.

Starting URL: https://the-internet.herokuapp.com/

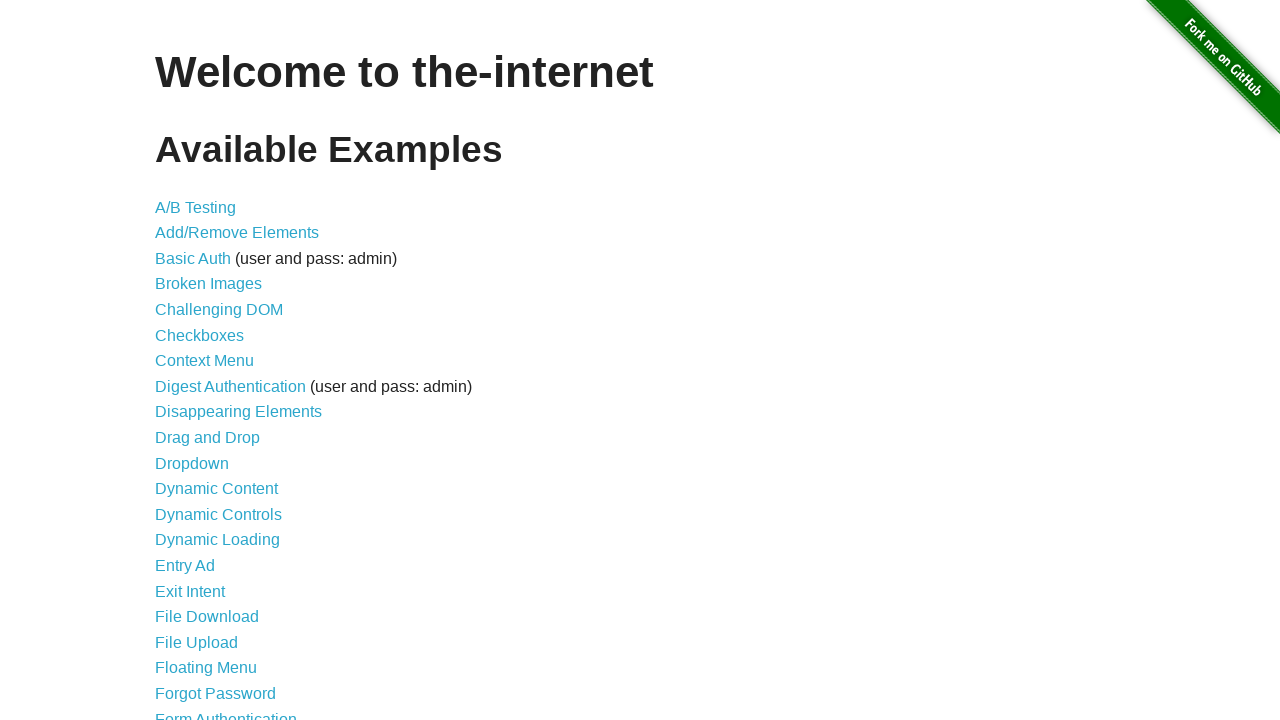

Clicked on Status Codes link at (203, 600) on a[href='/status_codes']
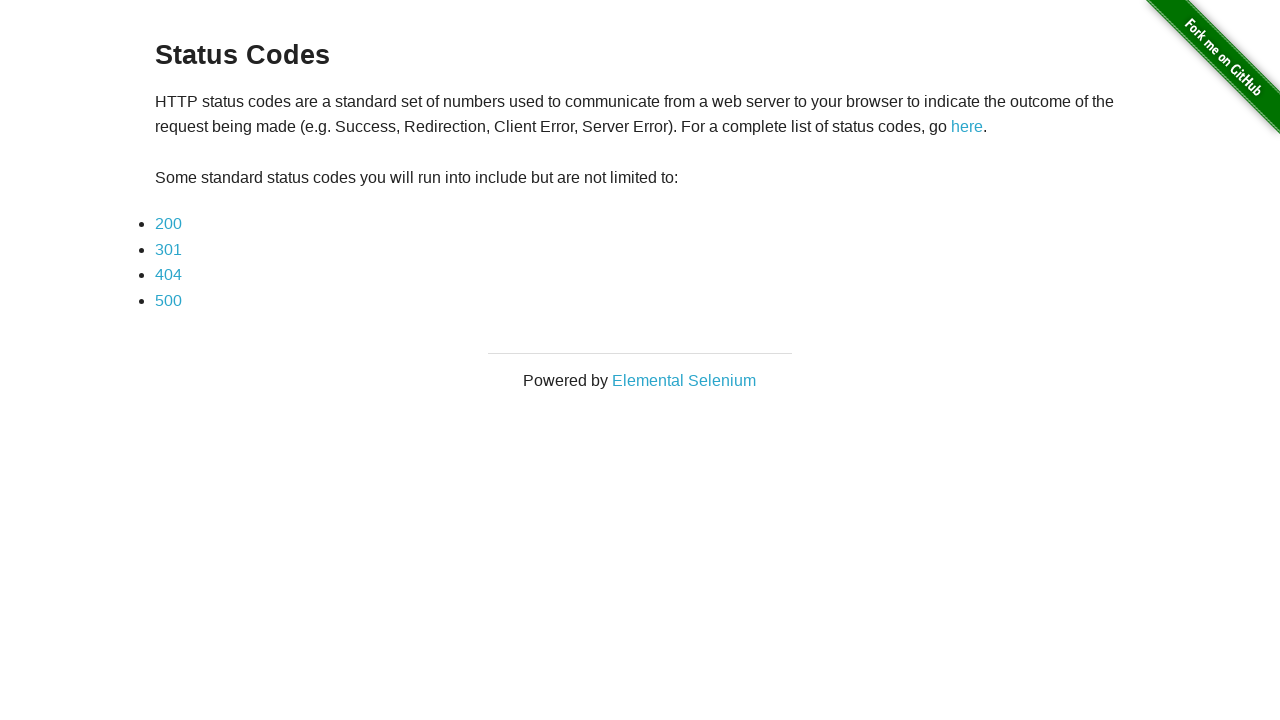

Status Codes page loaded and status code links are visible
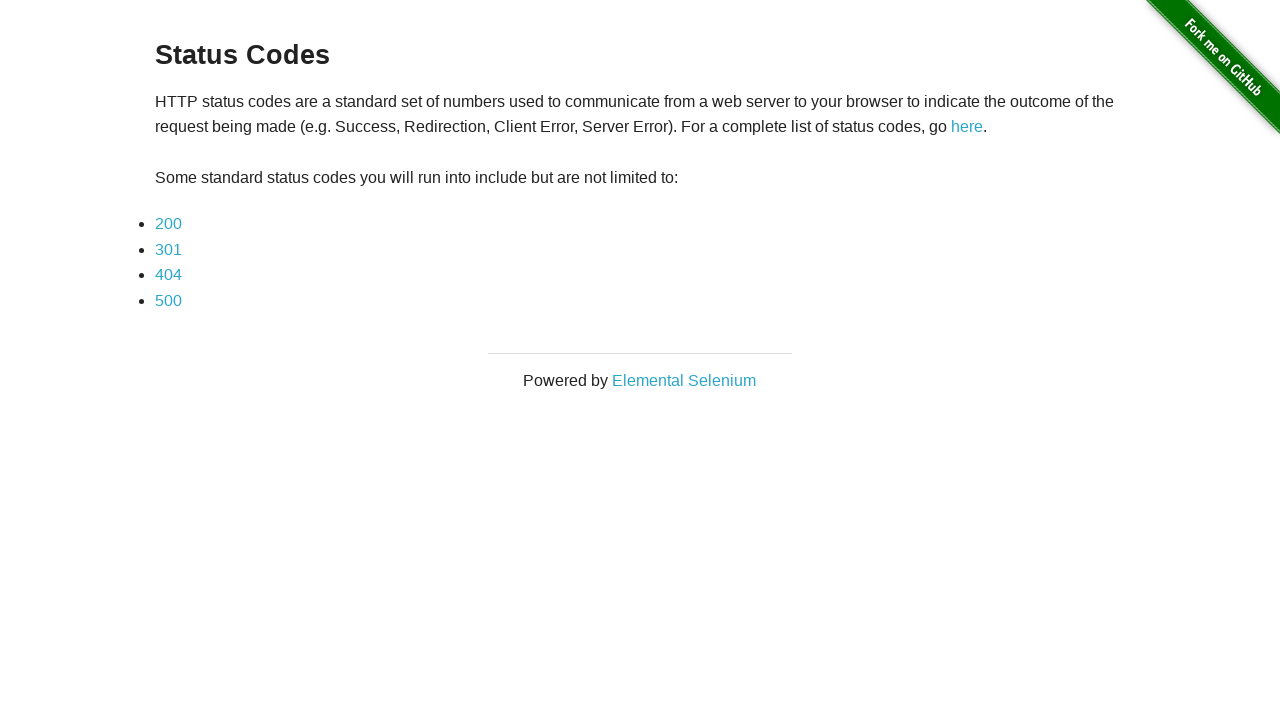

Clicked on status code 200 link at (168, 224) on a[href='status_codes/200']
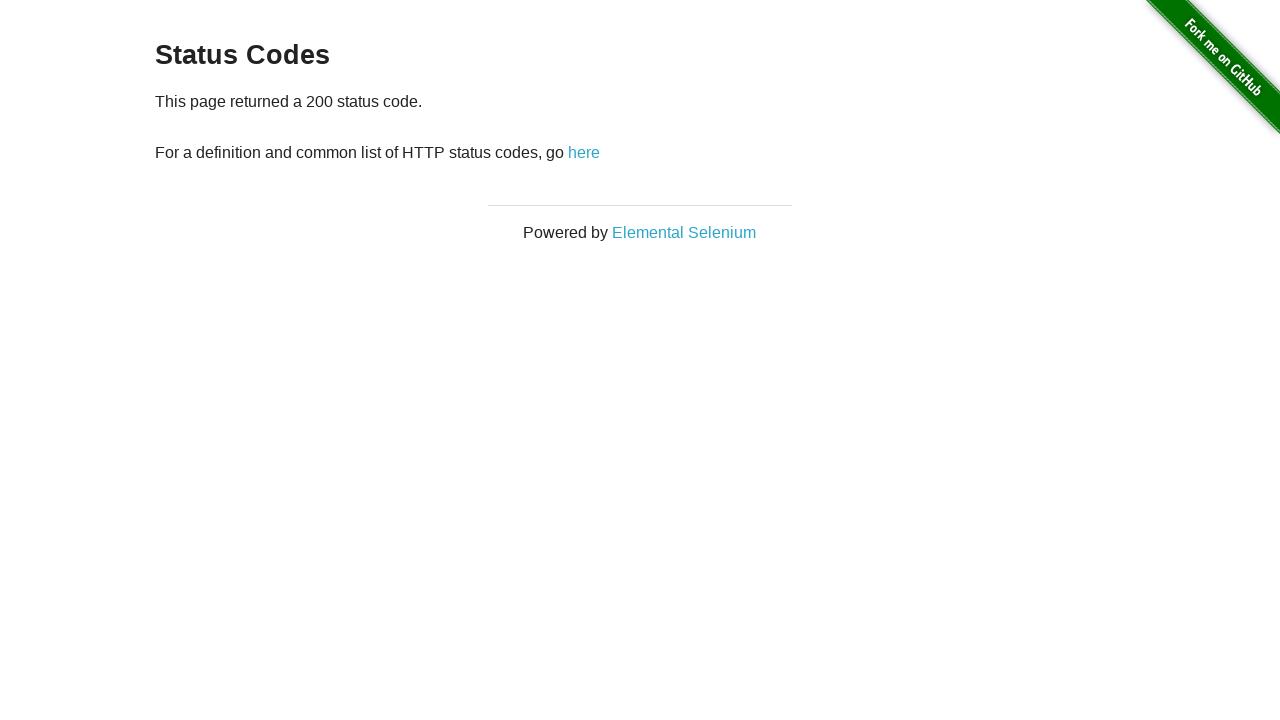

Status code 200 page loaded with confirmation text
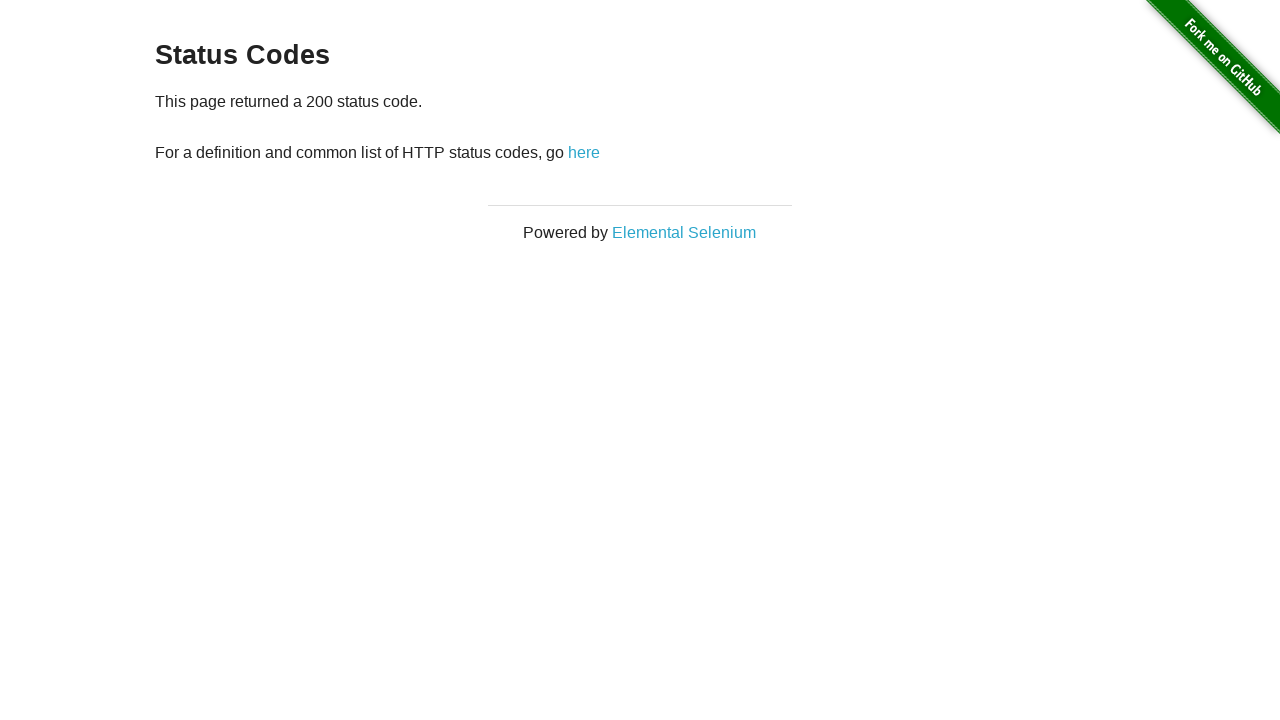

Verified that status code 200 is displayed on the page
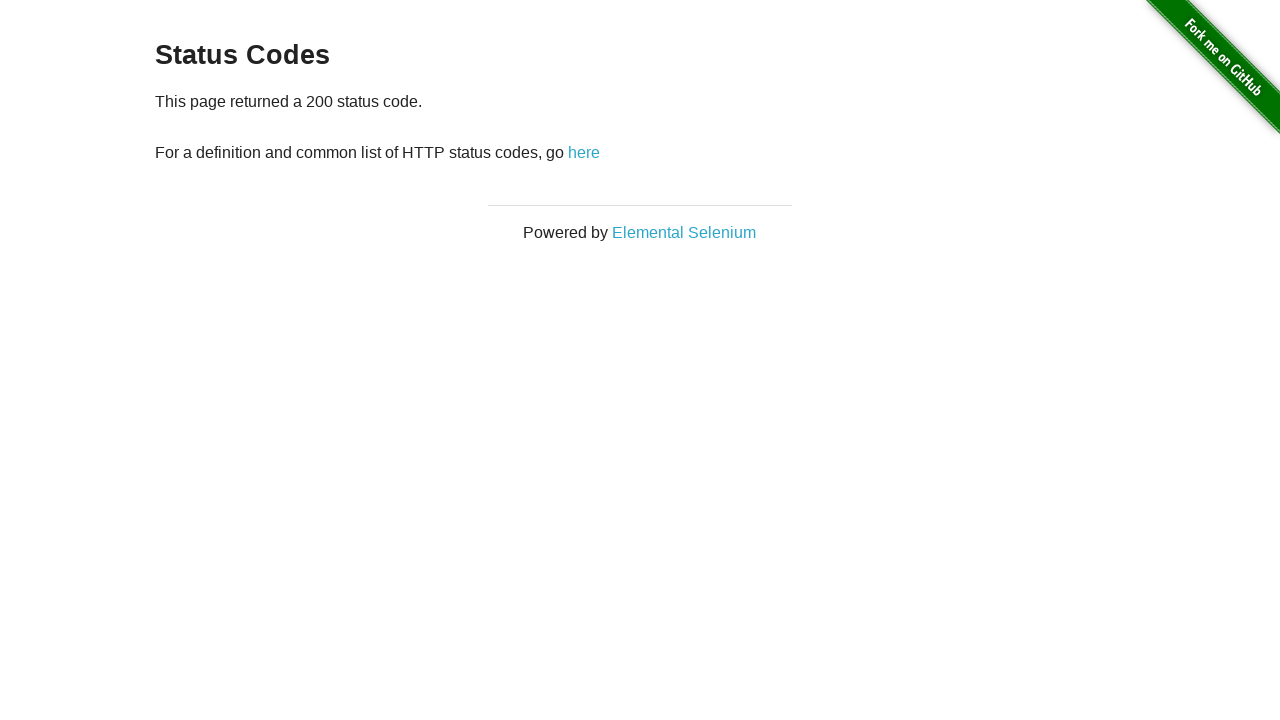

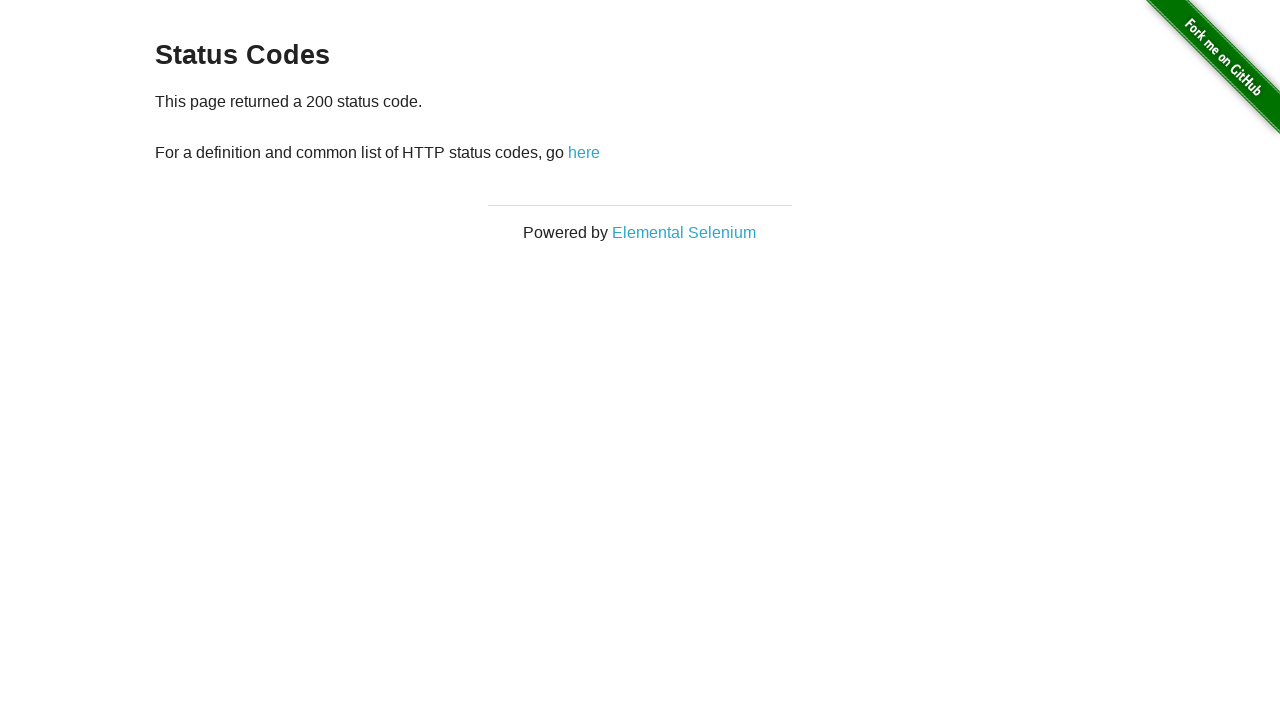